Navigates to YouTube homepage, maximizes the browser window, and retrieves the page title

Starting URL: https://www.youtube.com/

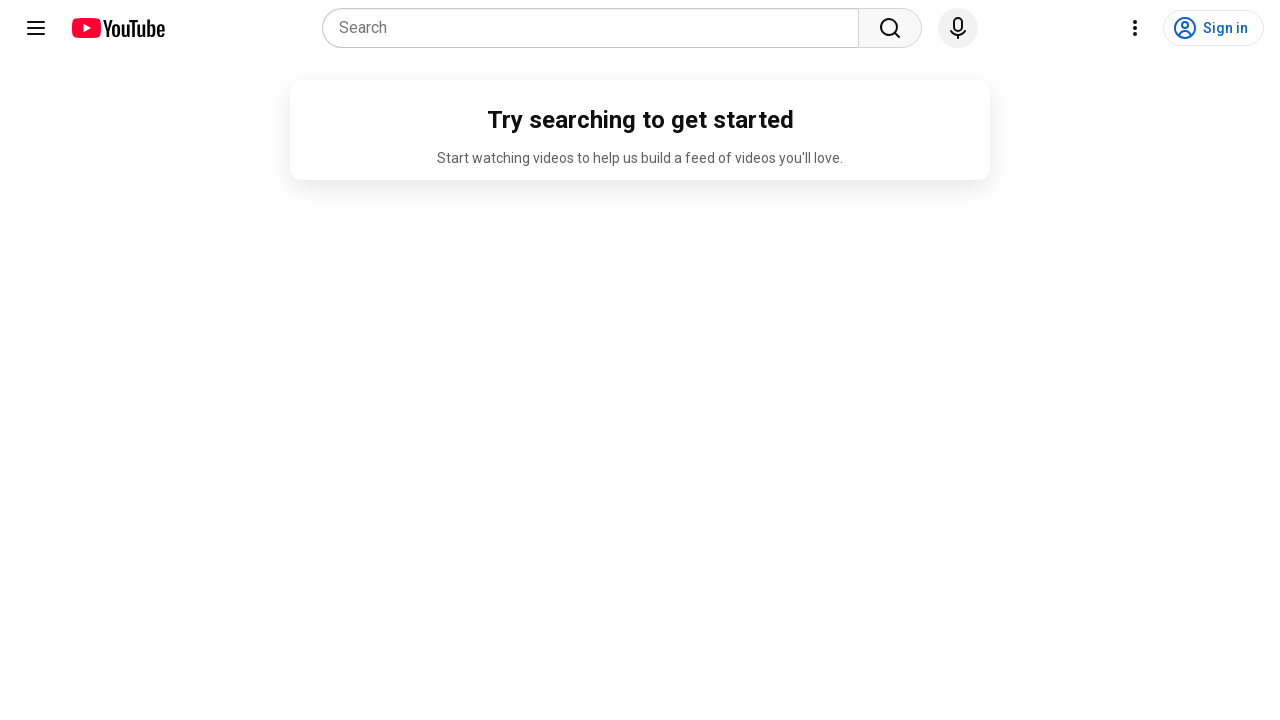

Set viewport size to 1920x1080 to maximize browser window
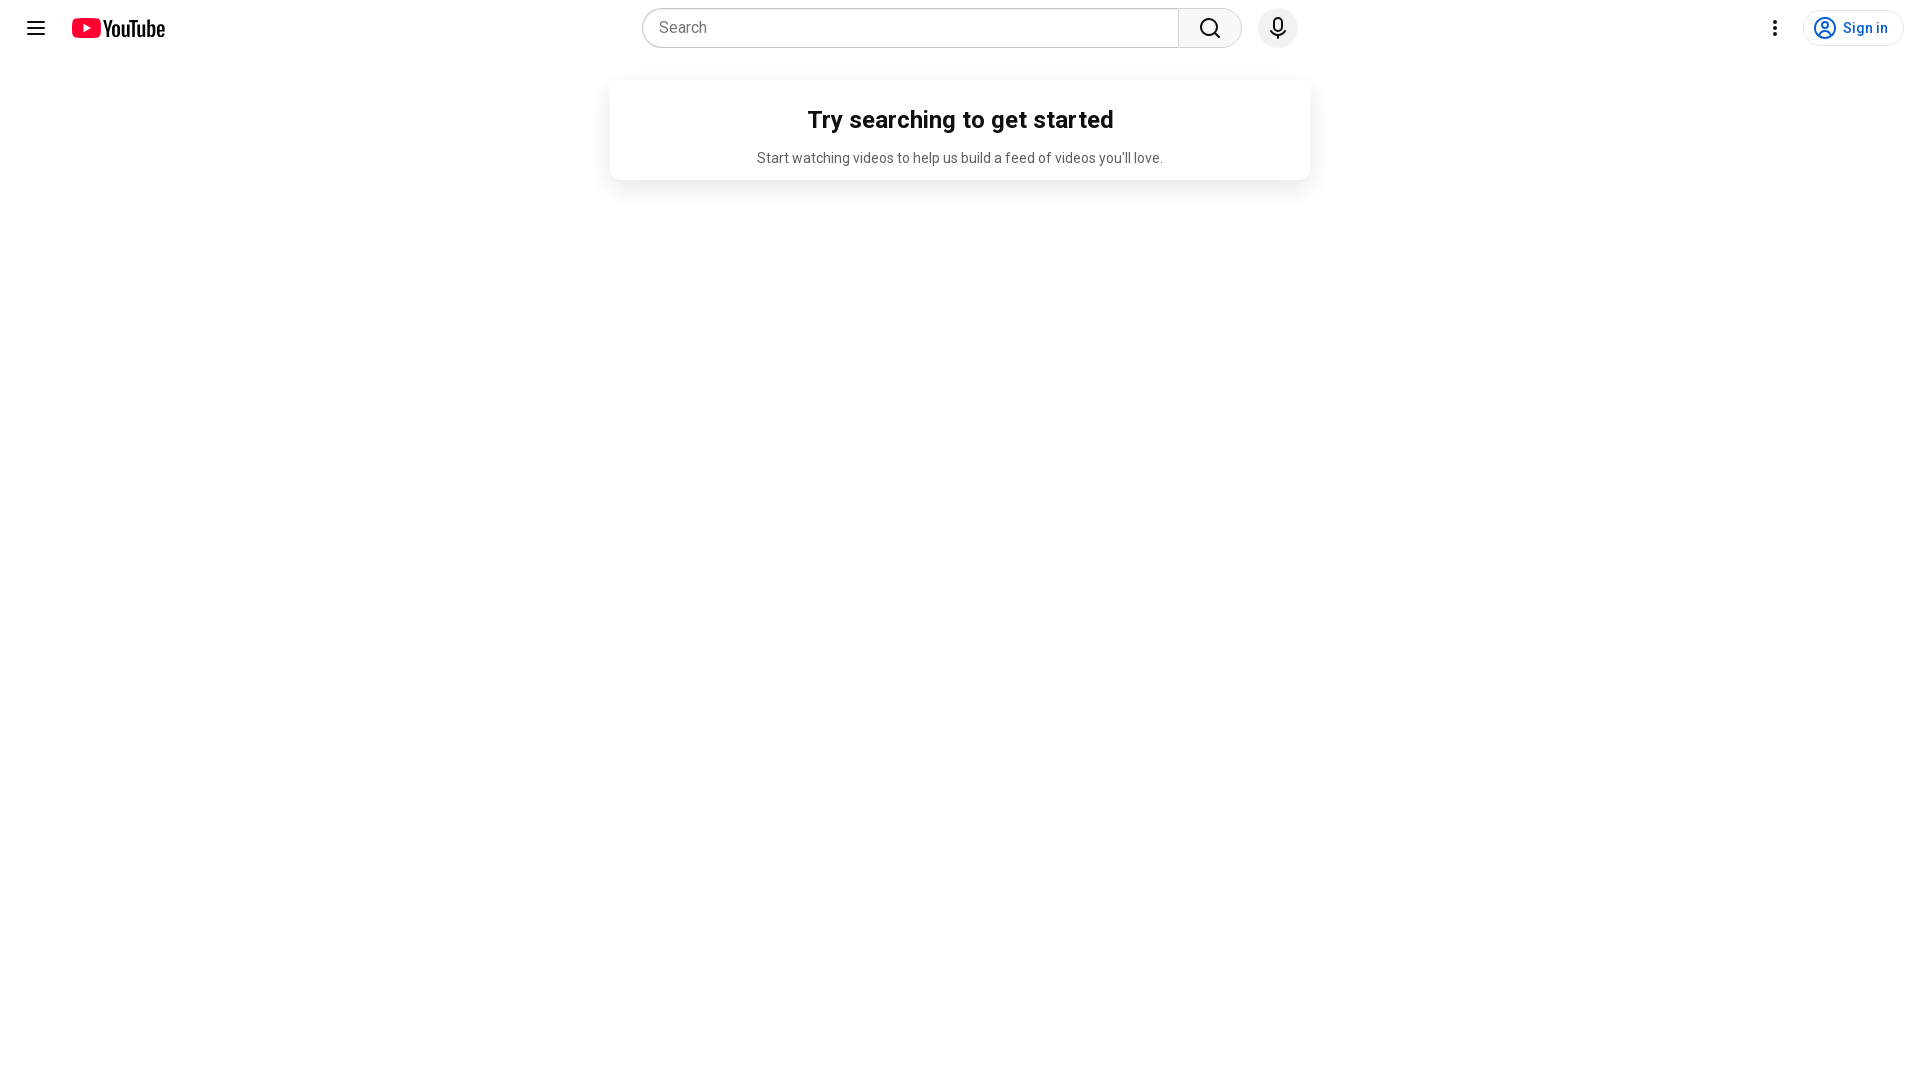

Retrieved page title: 'YouTube'
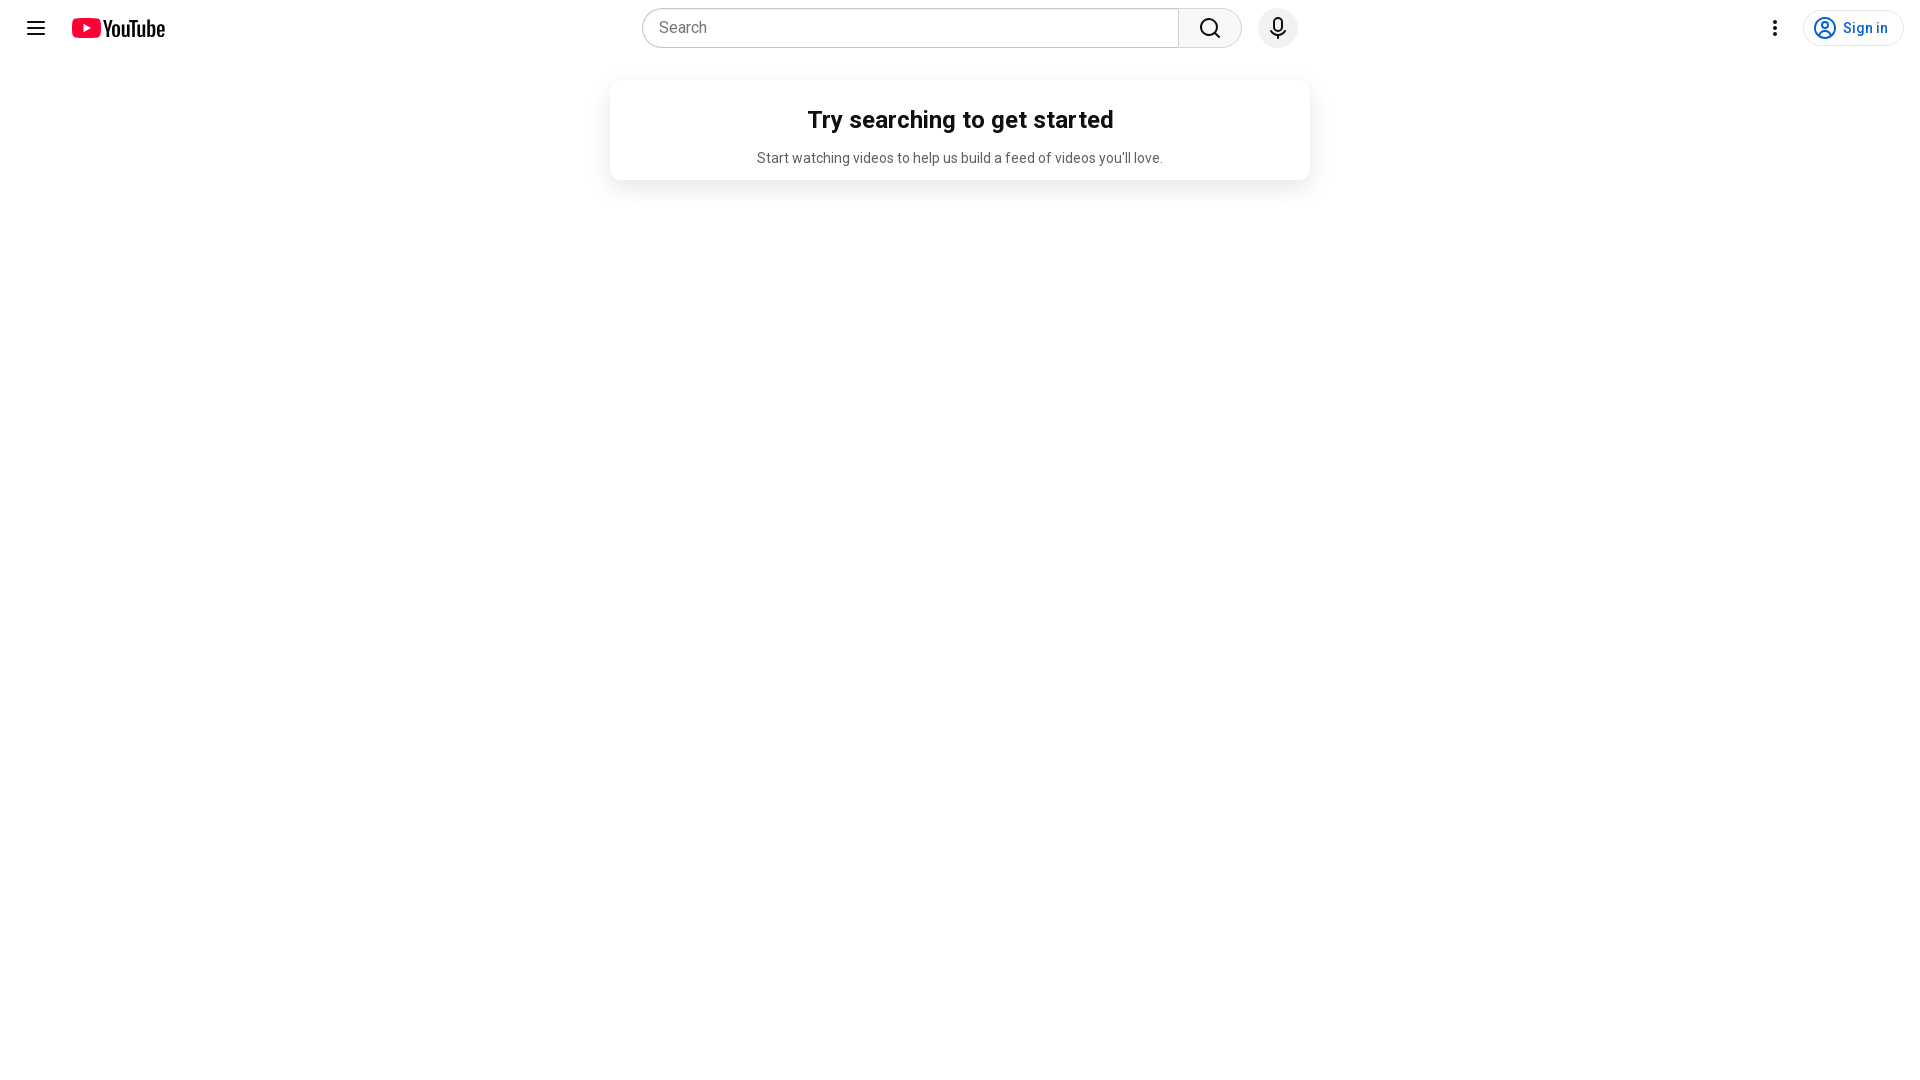

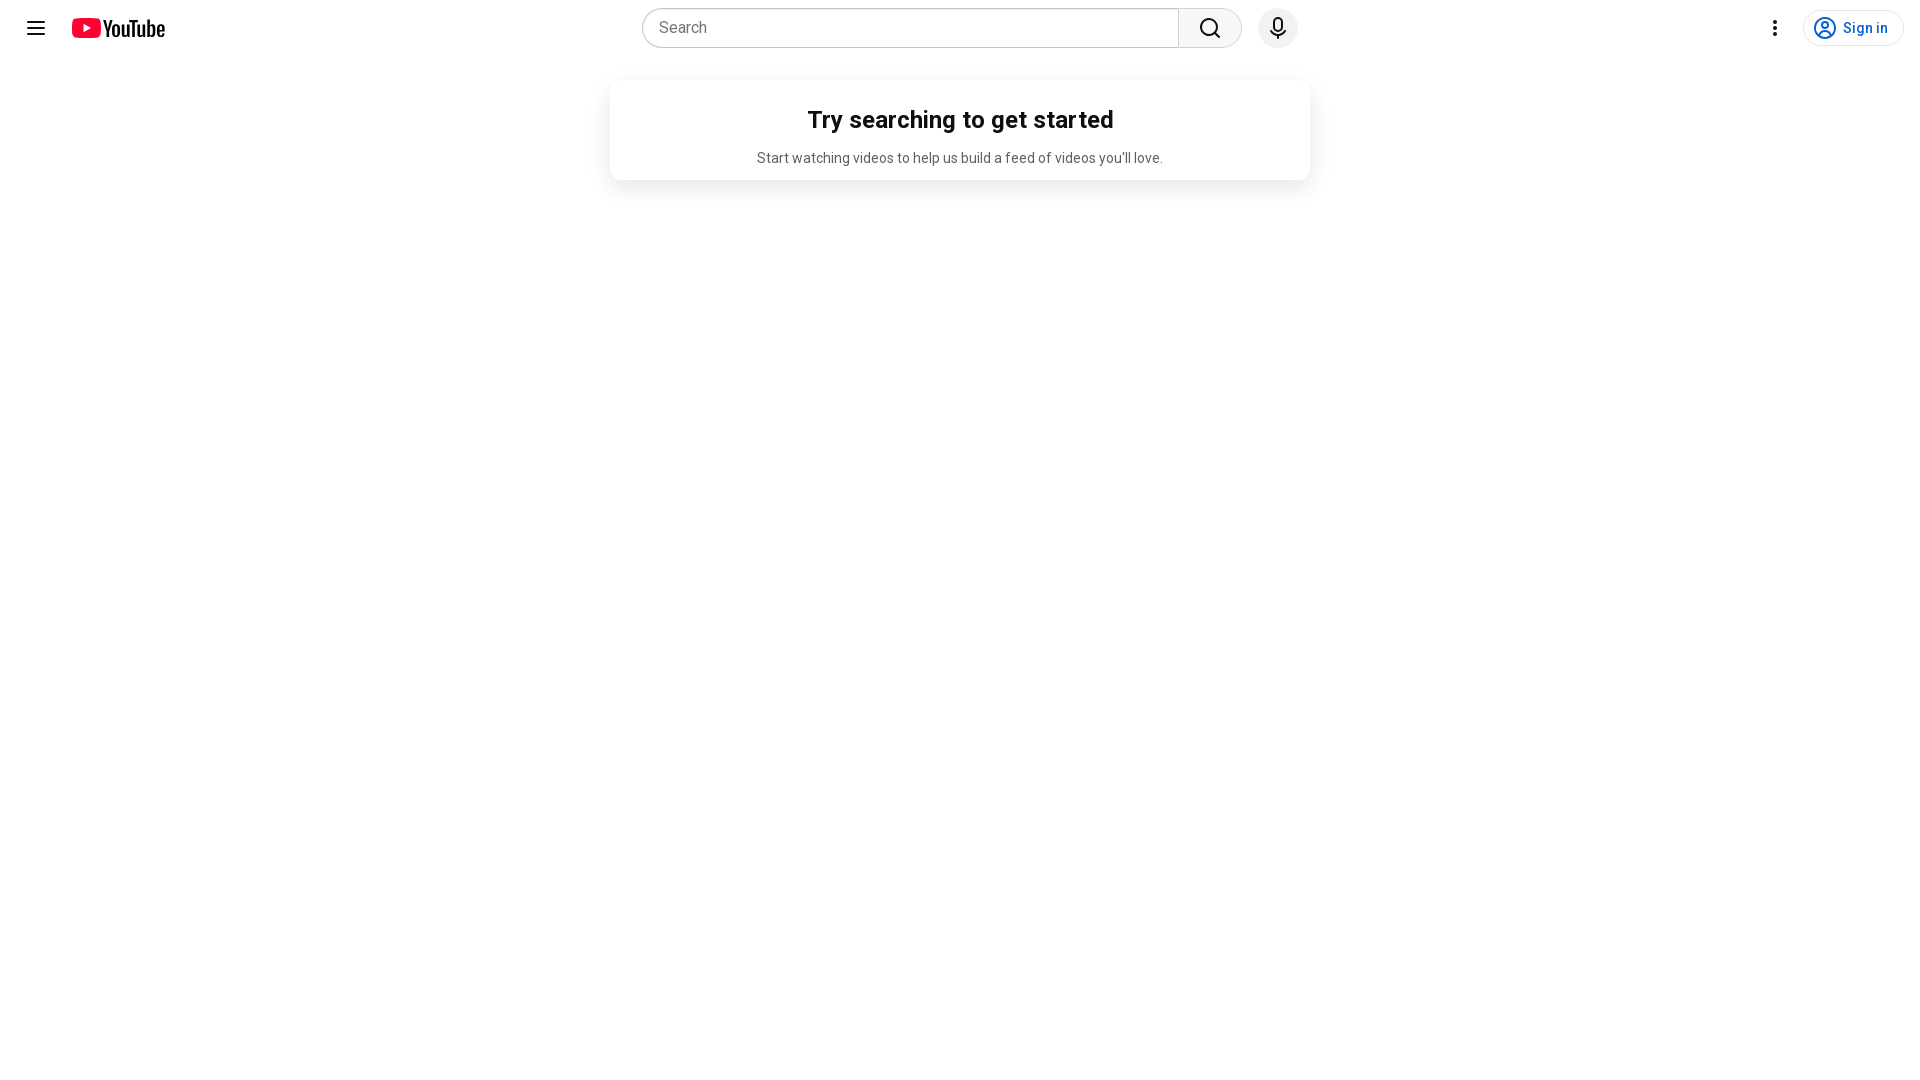